Tests dropdown menu functionality by selecting a specific date option from a birth date dropdown and verifying the selection

Starting URL: https://www.testotomasyonu.com/form

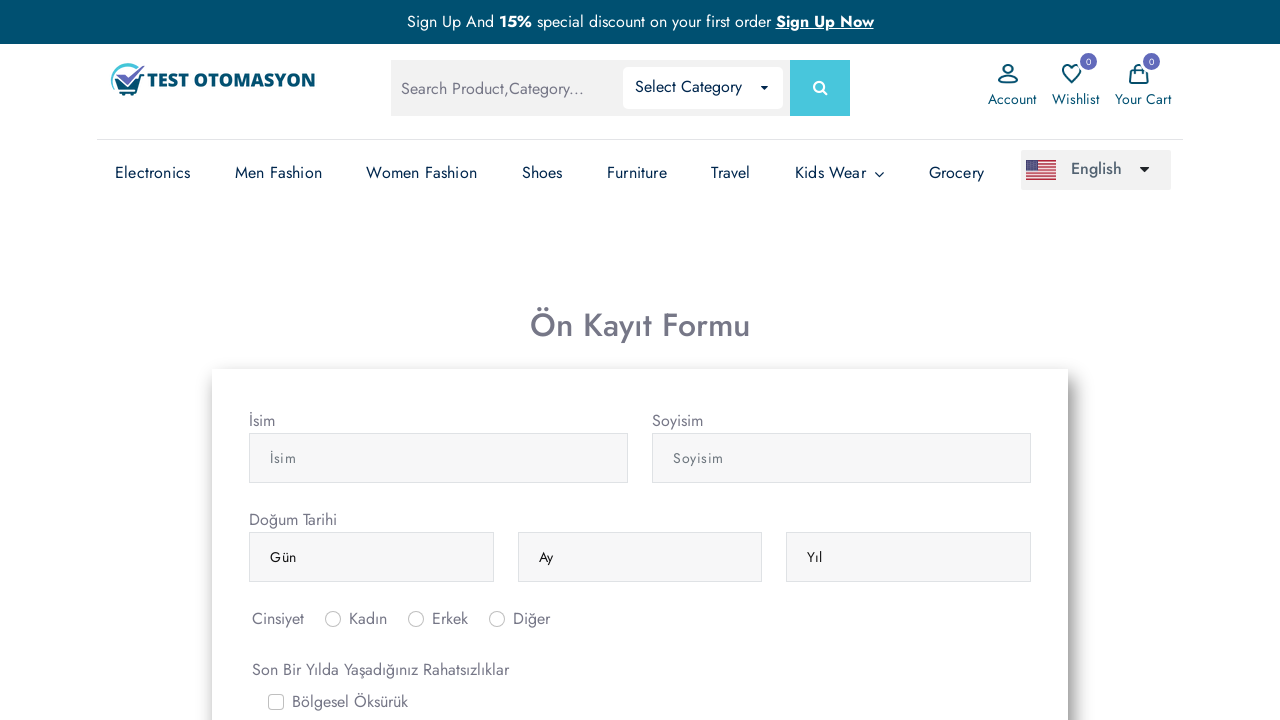

Located the birth date day dropdown menu
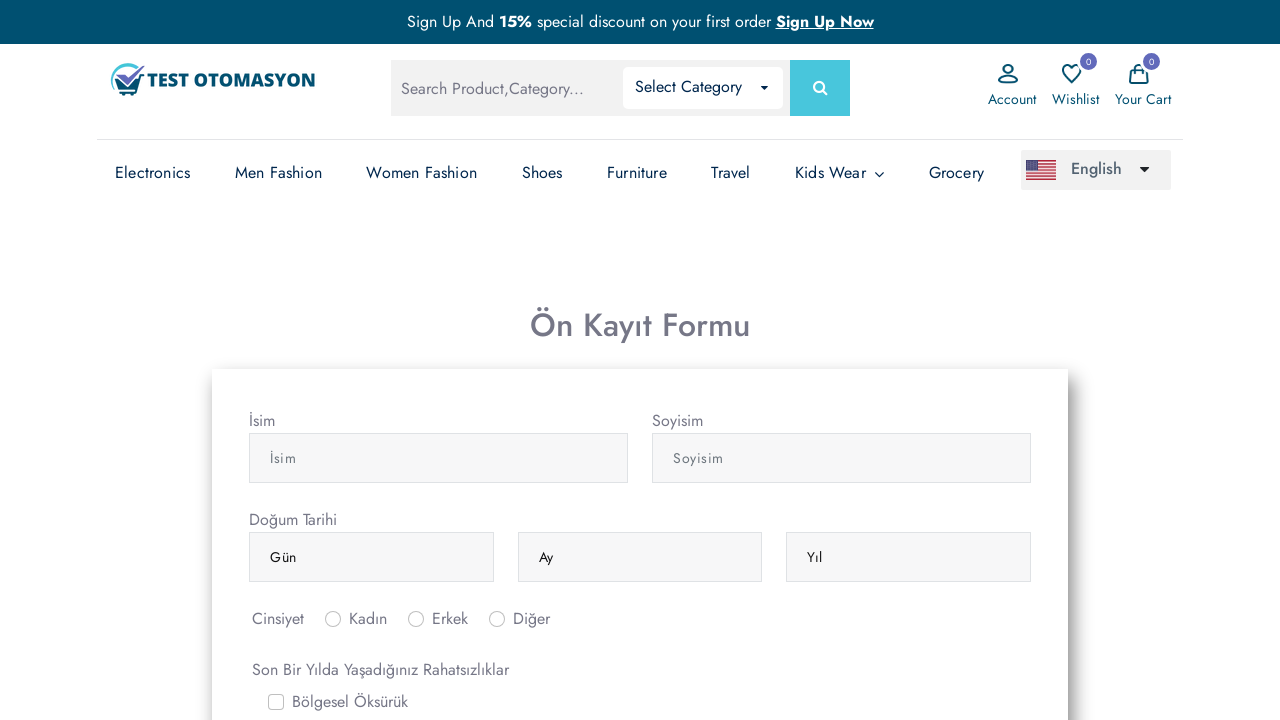

Selected day option '5' from the birth date dropdown on (//select[@class='form-control'])[1]
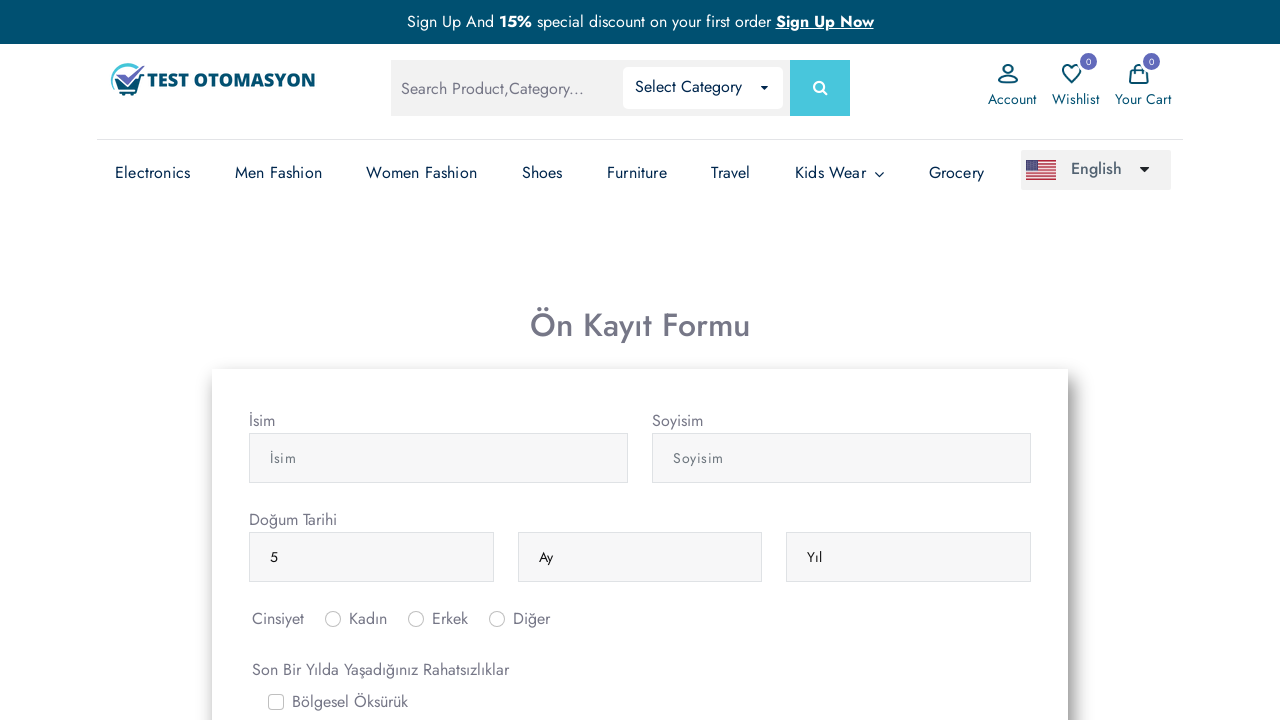

Retrieved the selected value from the dropdown
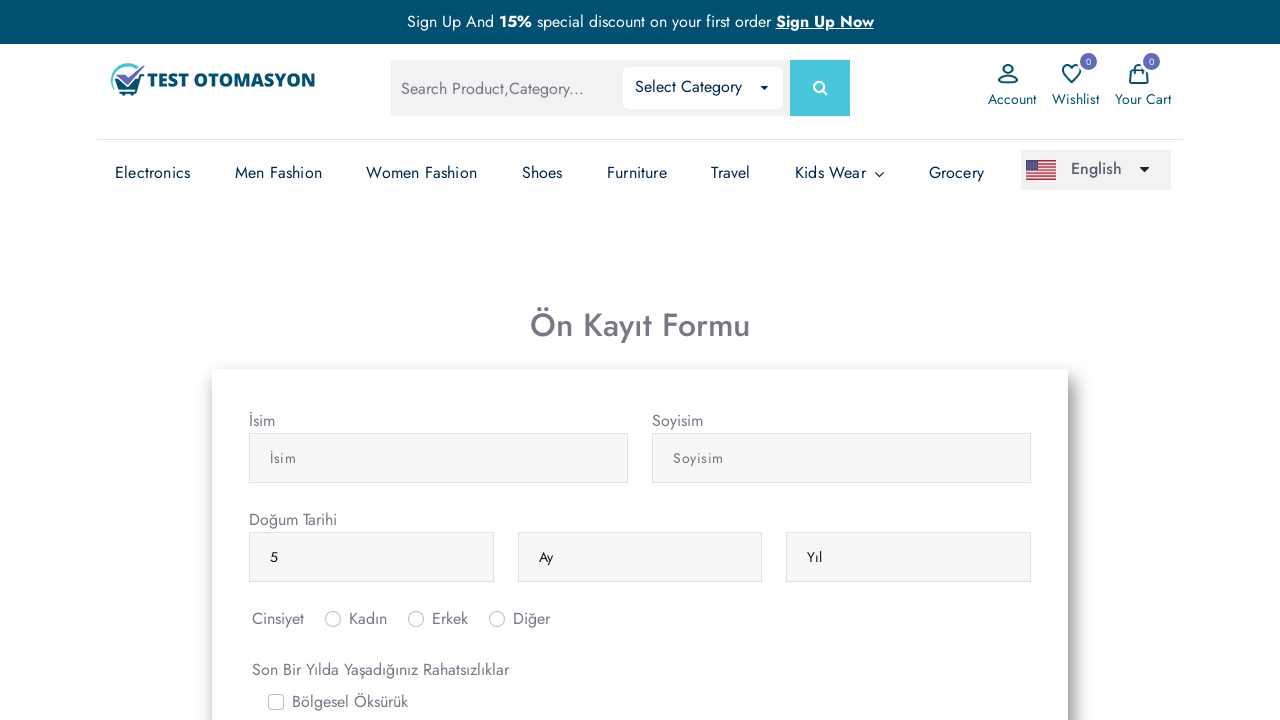

Verified that day '5' is correctly selected in the dropdown
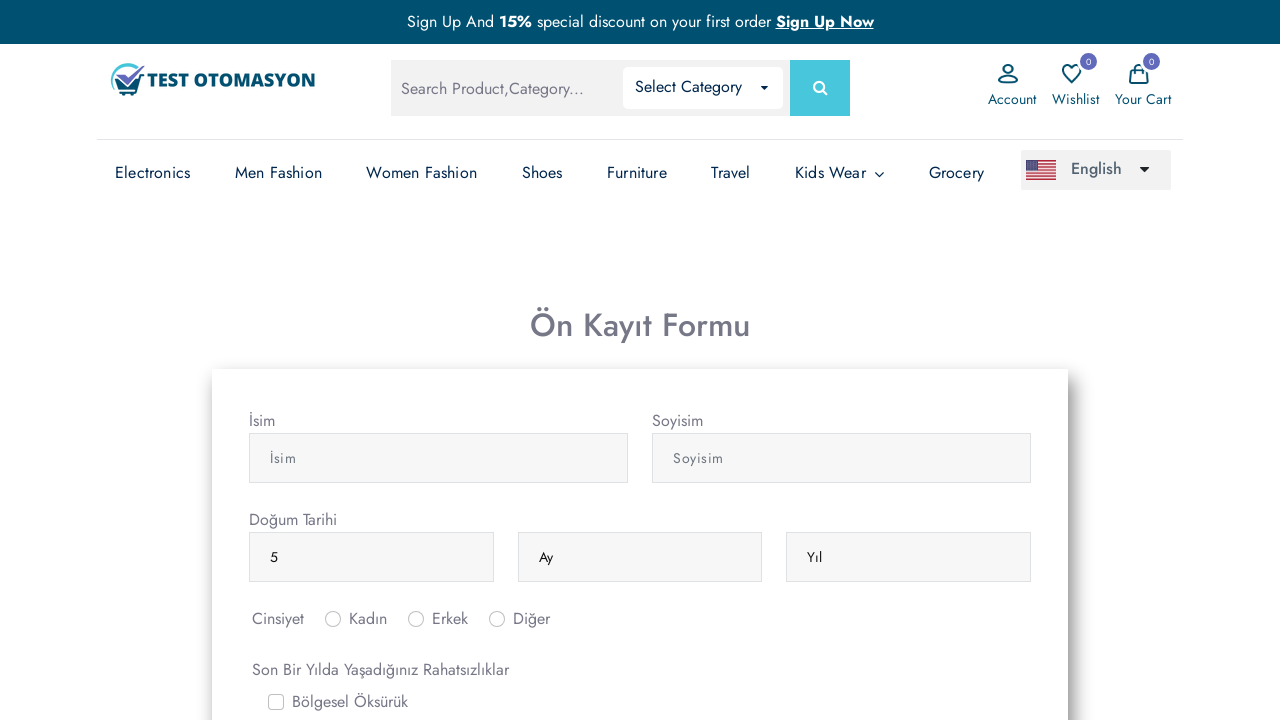

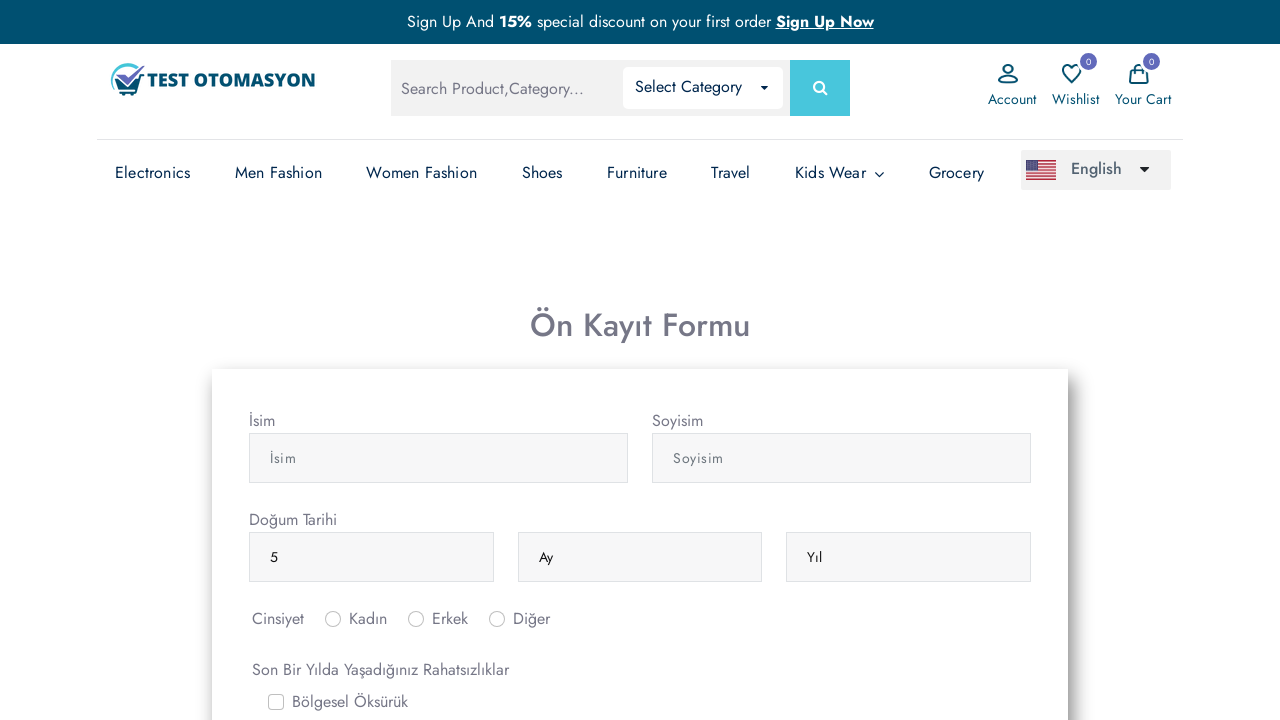